Tests mouse interaction functionality by performing a double-click and right-click (context click) on a button element on the DemoQA buttons practice page.

Starting URL: https://demoqa.com/buttons

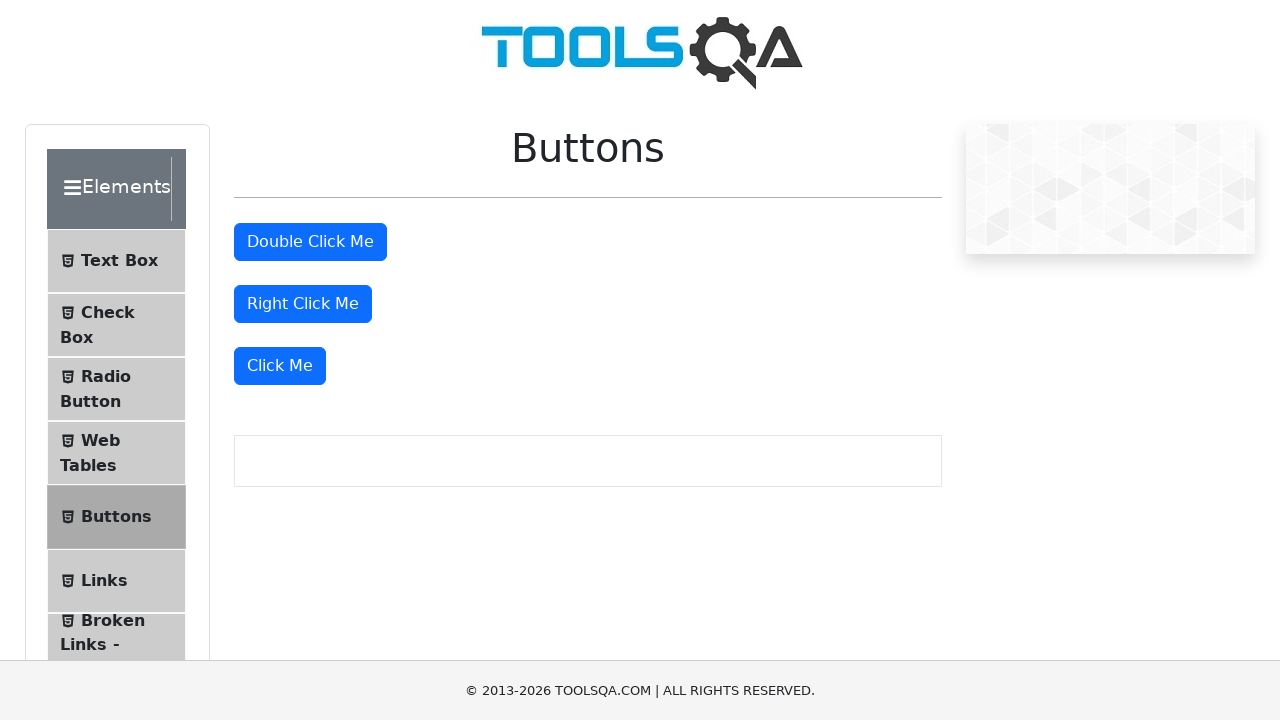

Double click button is visible on the DemoQA buttons practice page
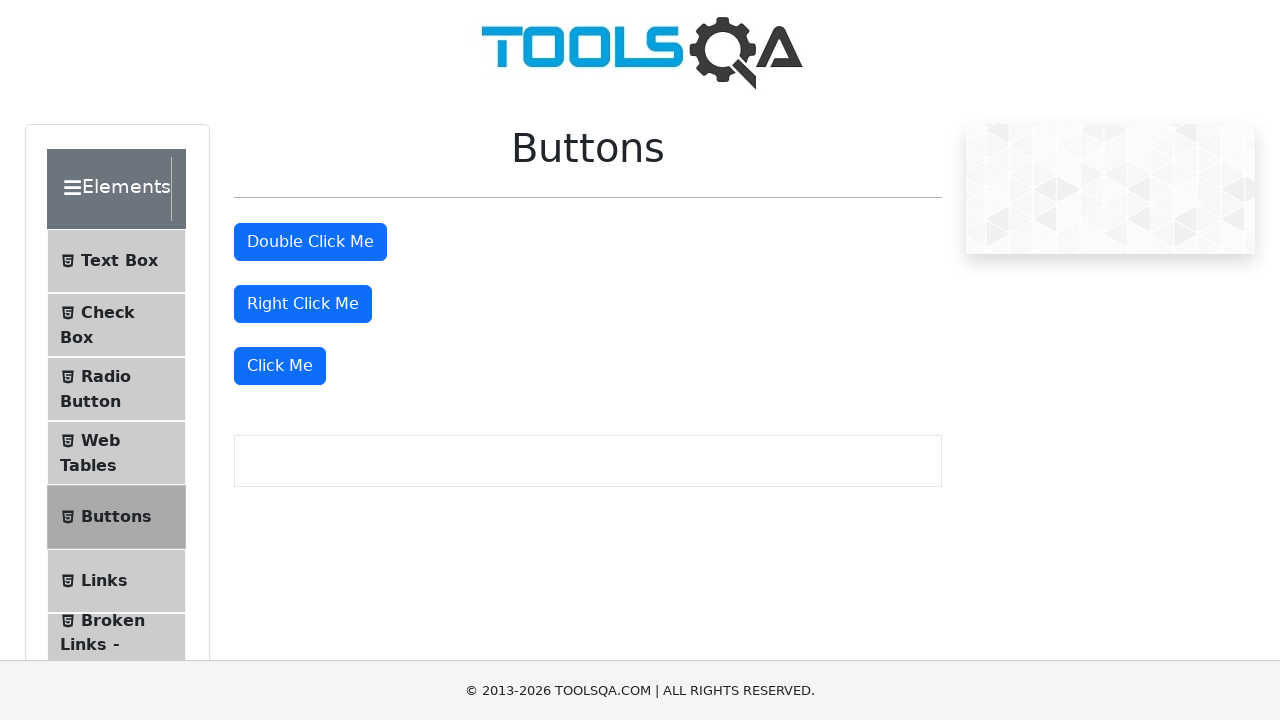

Performed double-click on the button at (310, 242) on xpath=//button[@id='doubleClickBtn']
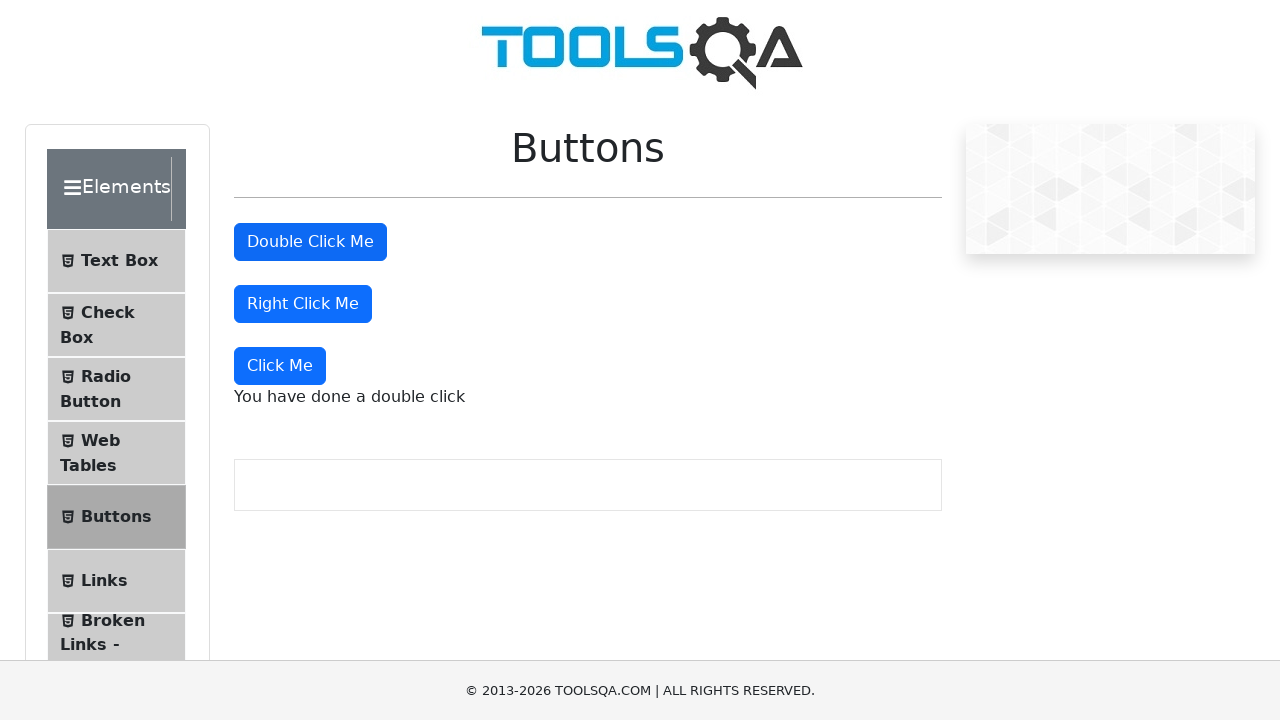

Performed right-click (context click) on the button at (310, 242) on xpath=//button[@id='doubleClickBtn']
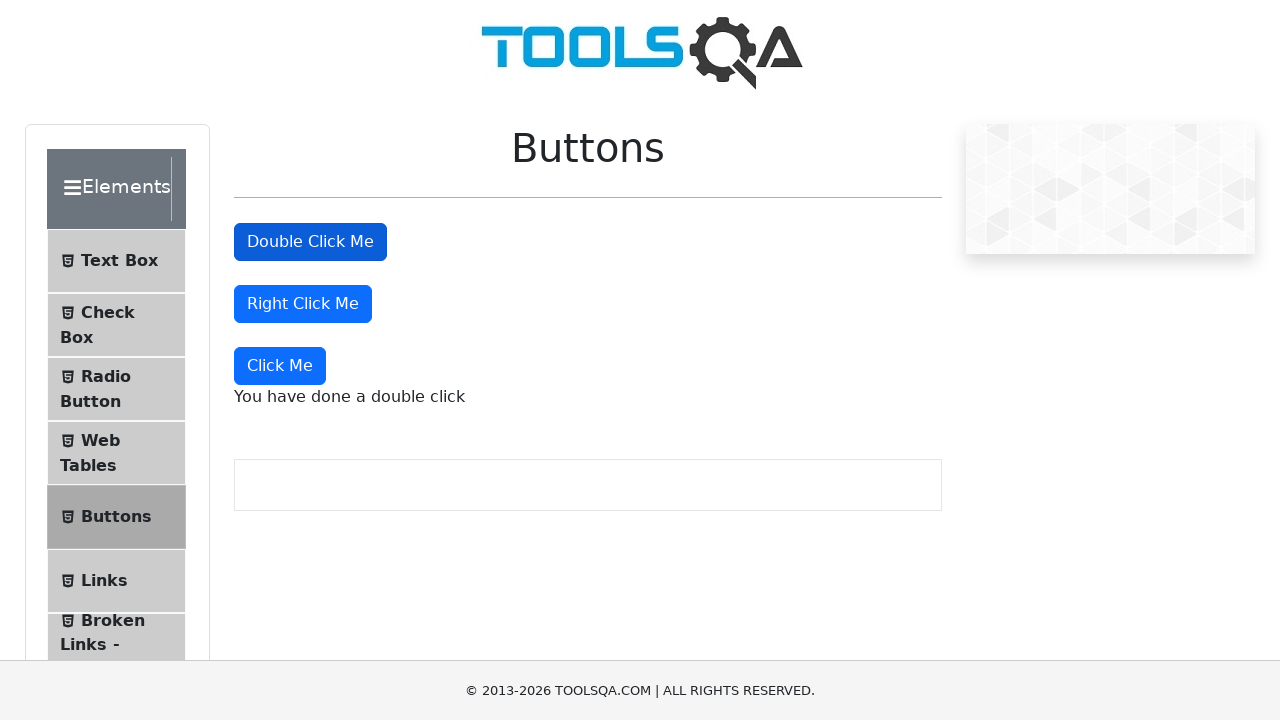

Waited 500ms for UI feedback to appear
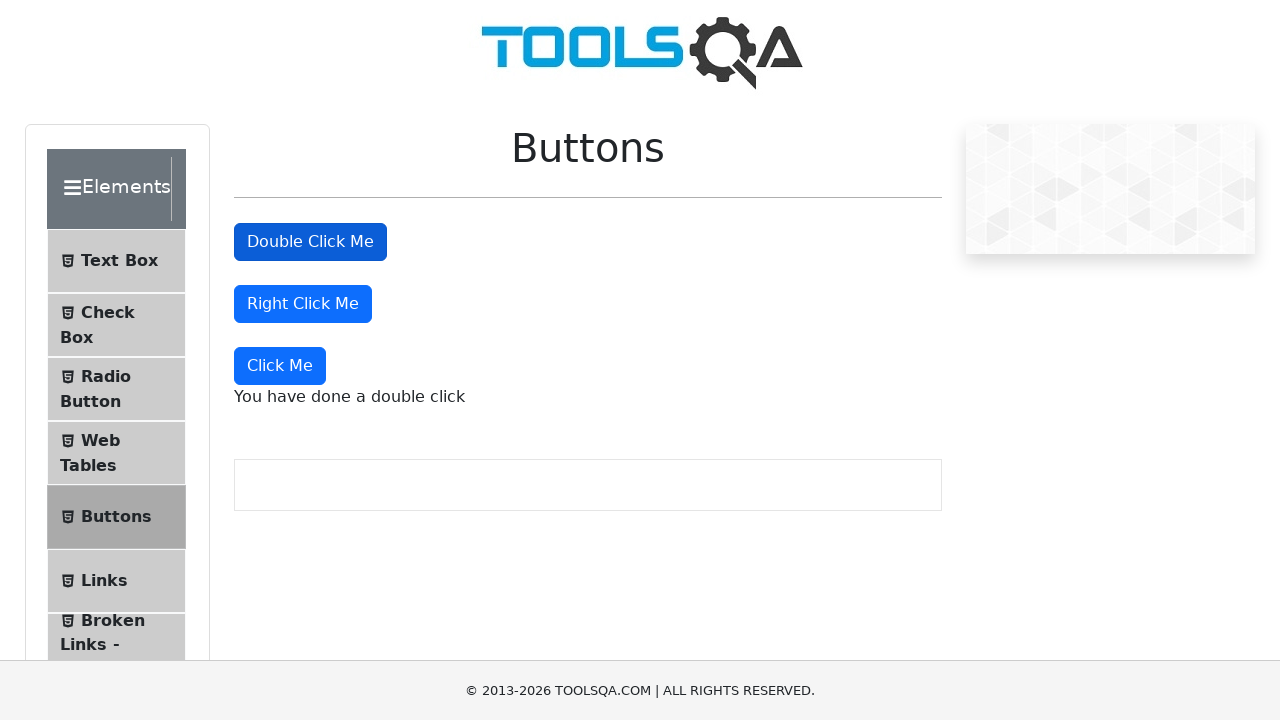

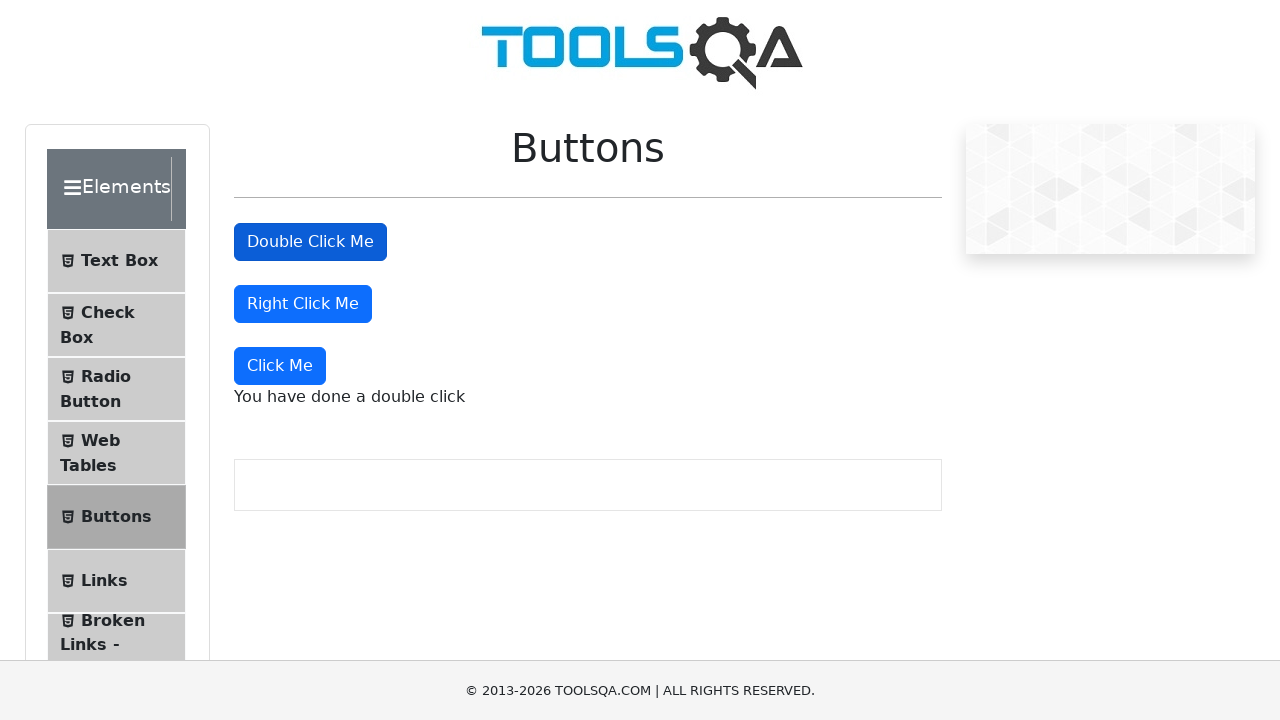